Tests alert popup handling by triggering an alert, reading its text, accepting it, and then navigating to another section

Starting URL: https://demoqa.com/alerts

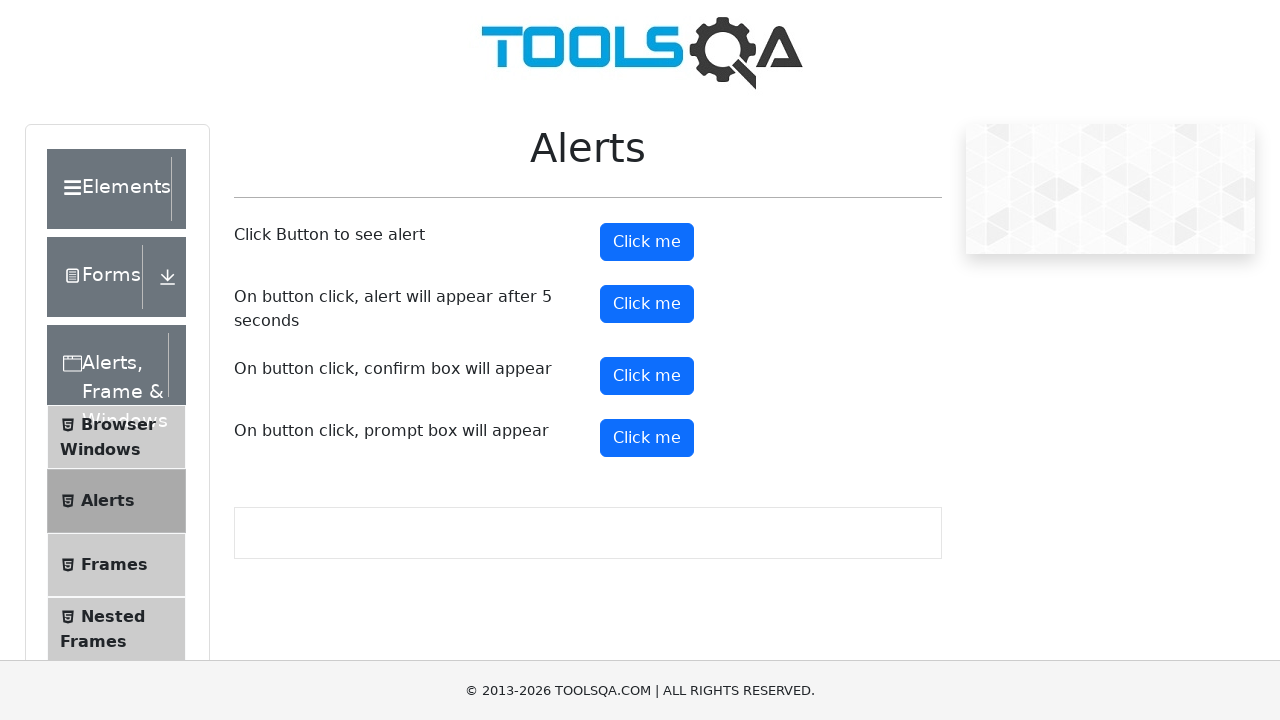

Clicked button to trigger alert popup at (647, 242) on button#alertButton
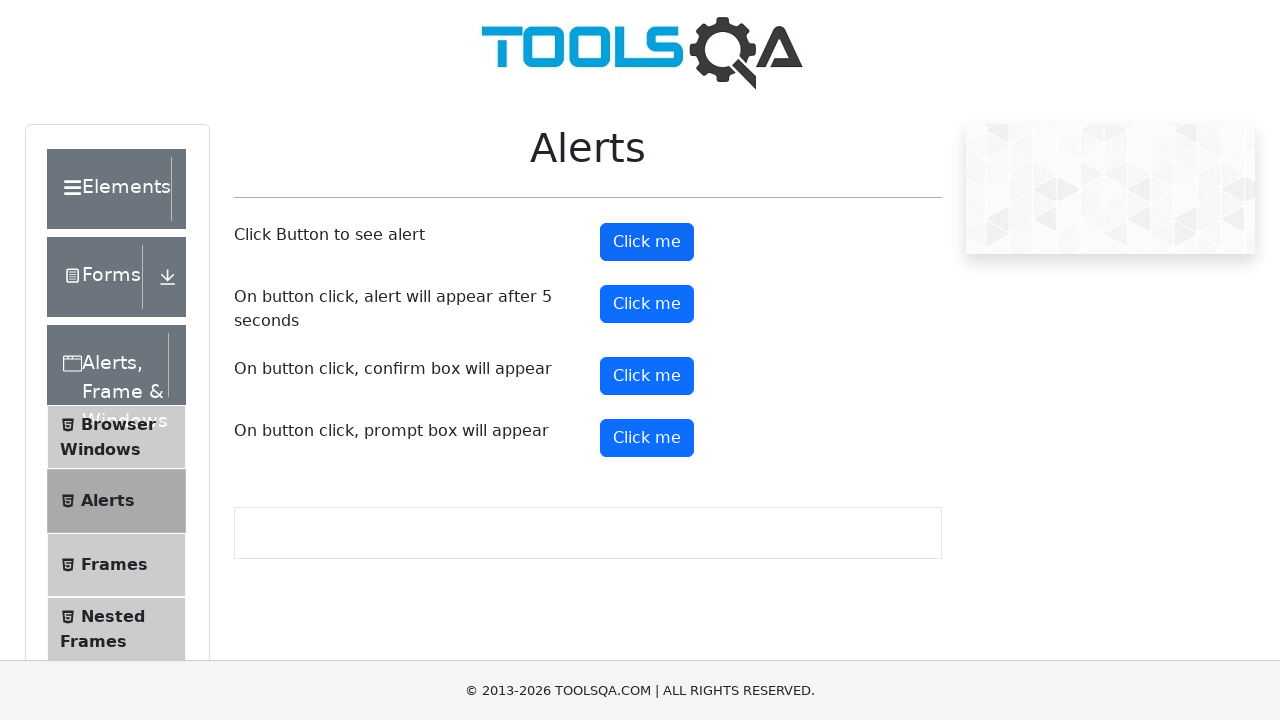

Set up dialog handler to accept alert
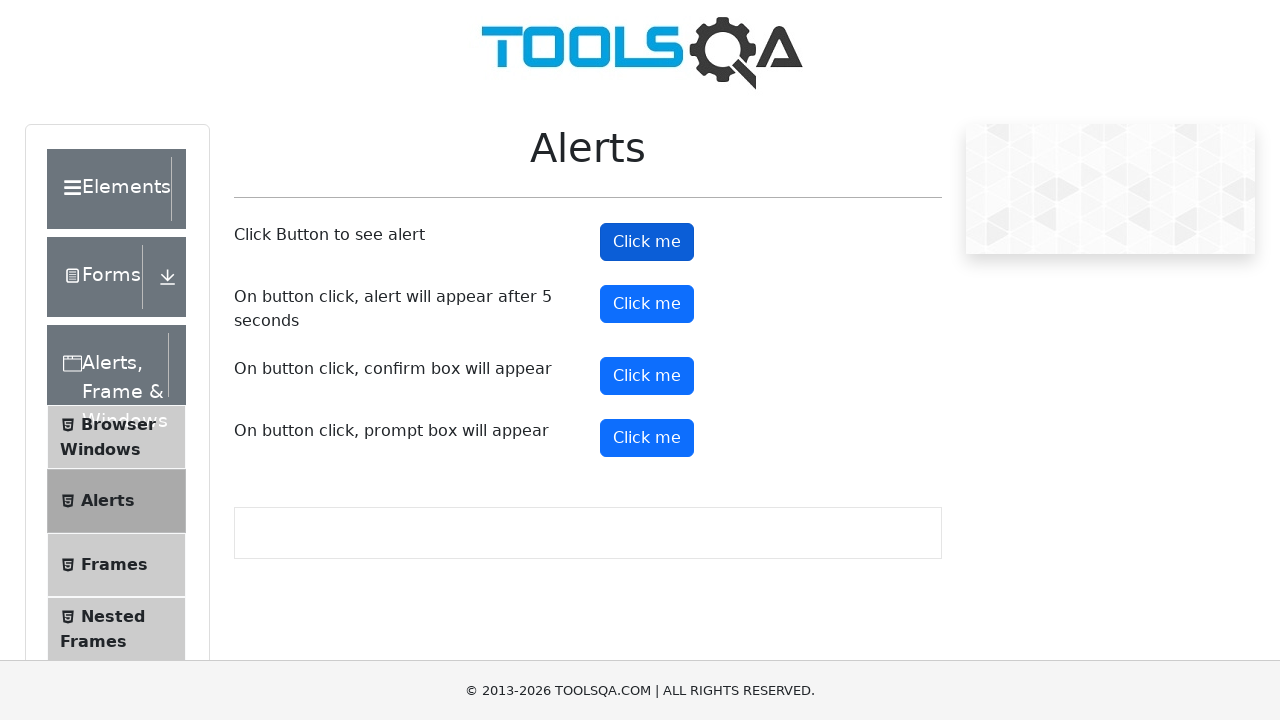

Clicked to navigate to Browser Windows section at (118, 424) on xpath=//span[text()='Browser Windows']
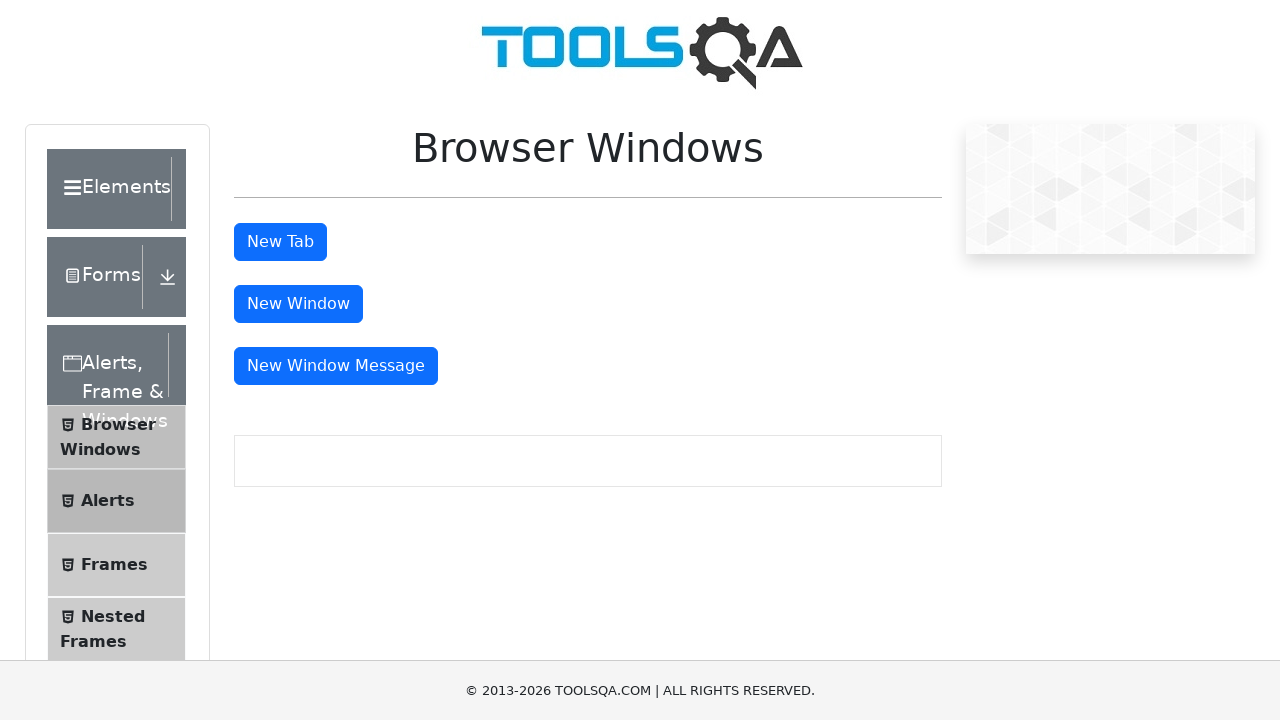

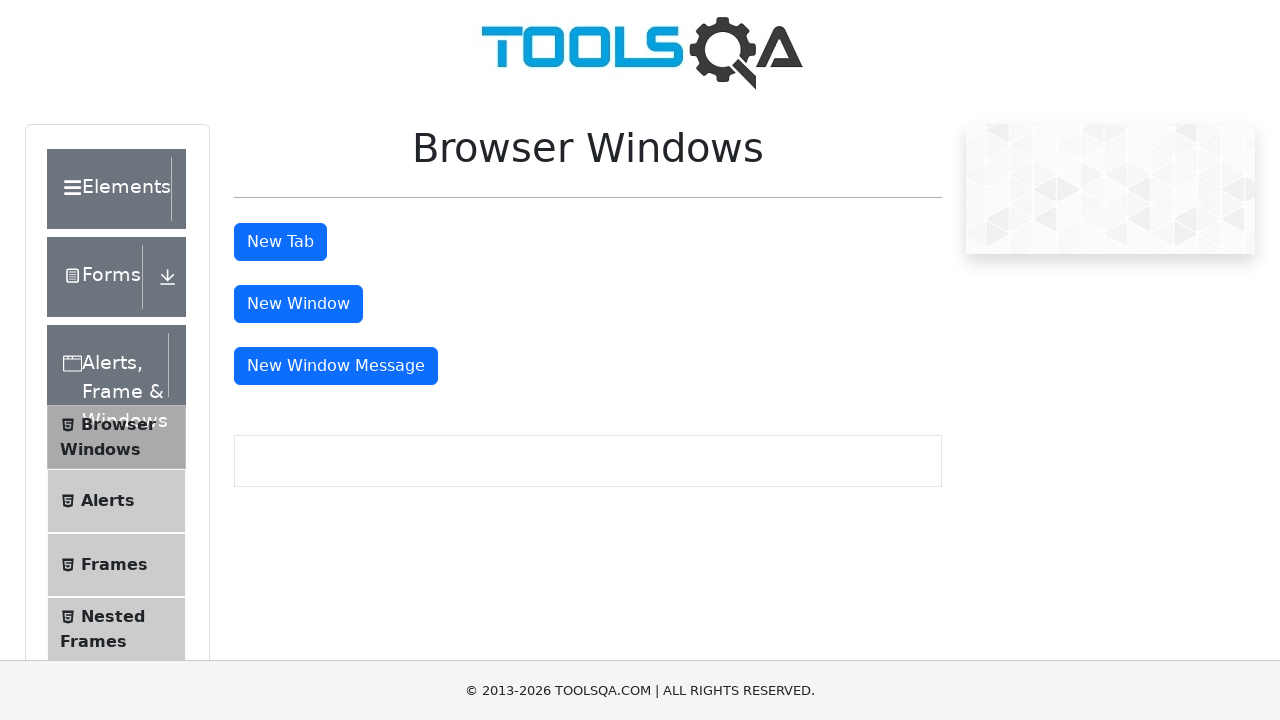